Tests click and hold functionality by clicking and holding an element over the target without releasing

Starting URL: https://jqueryui.com/droppable/

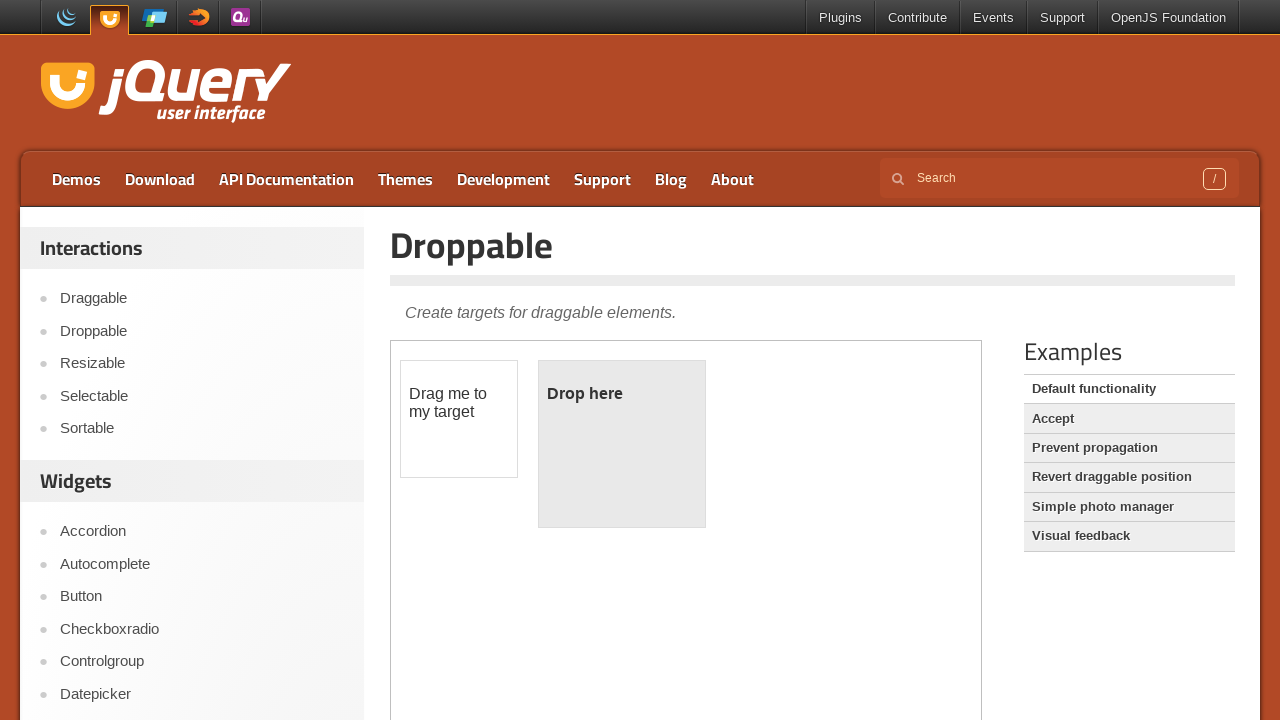

Moved mouse to center of draggable element at (459, 419)
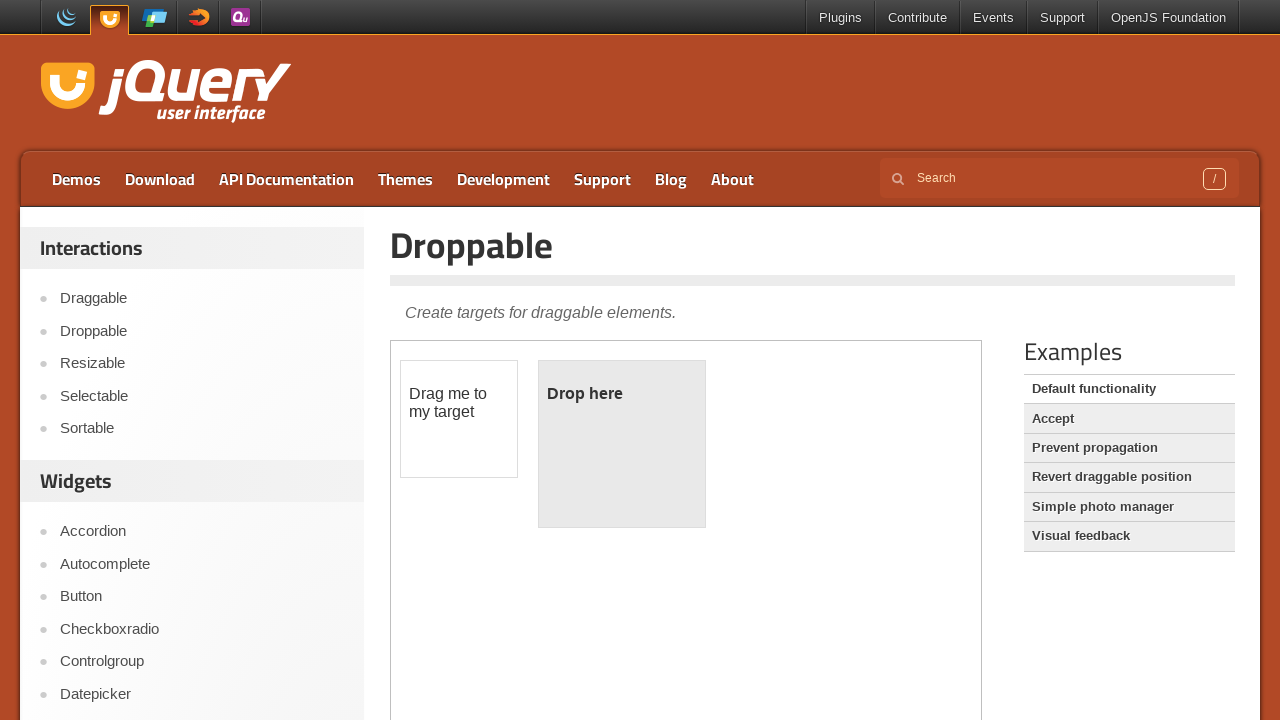

Pressed mouse button down on draggable element at (459, 419)
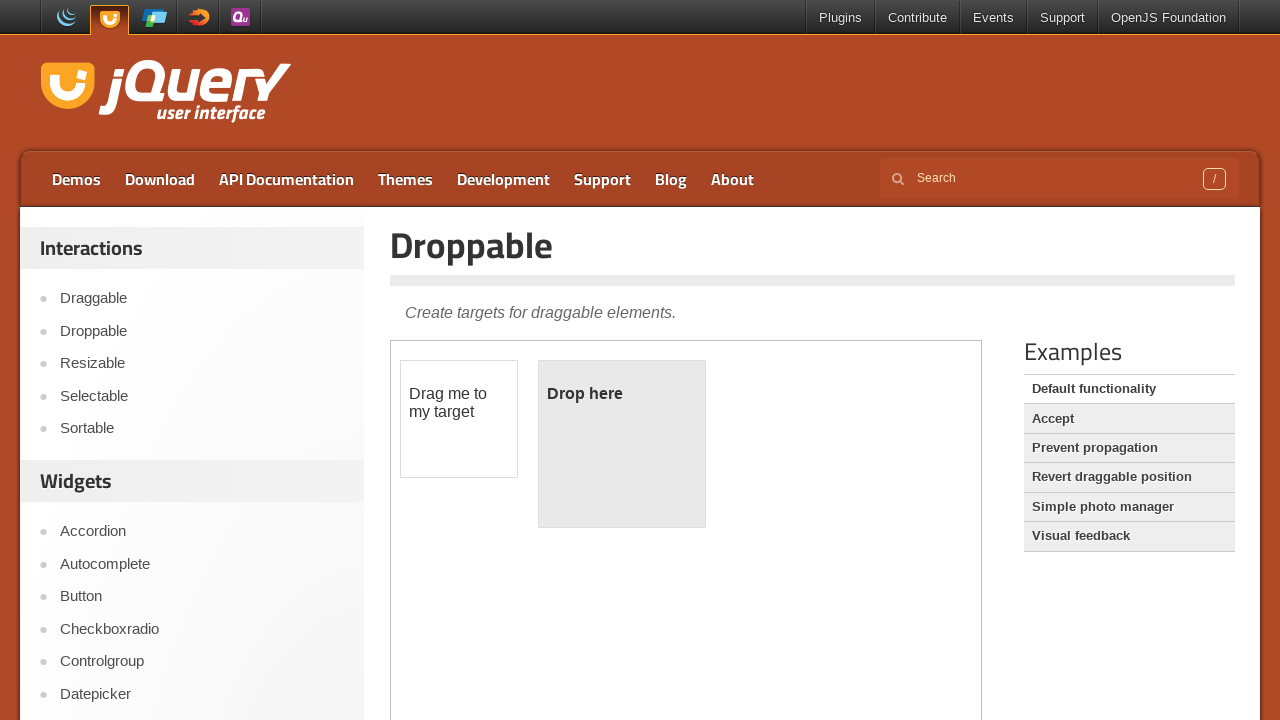

Moved mouse to center of droppable target while holding button at (622, 444)
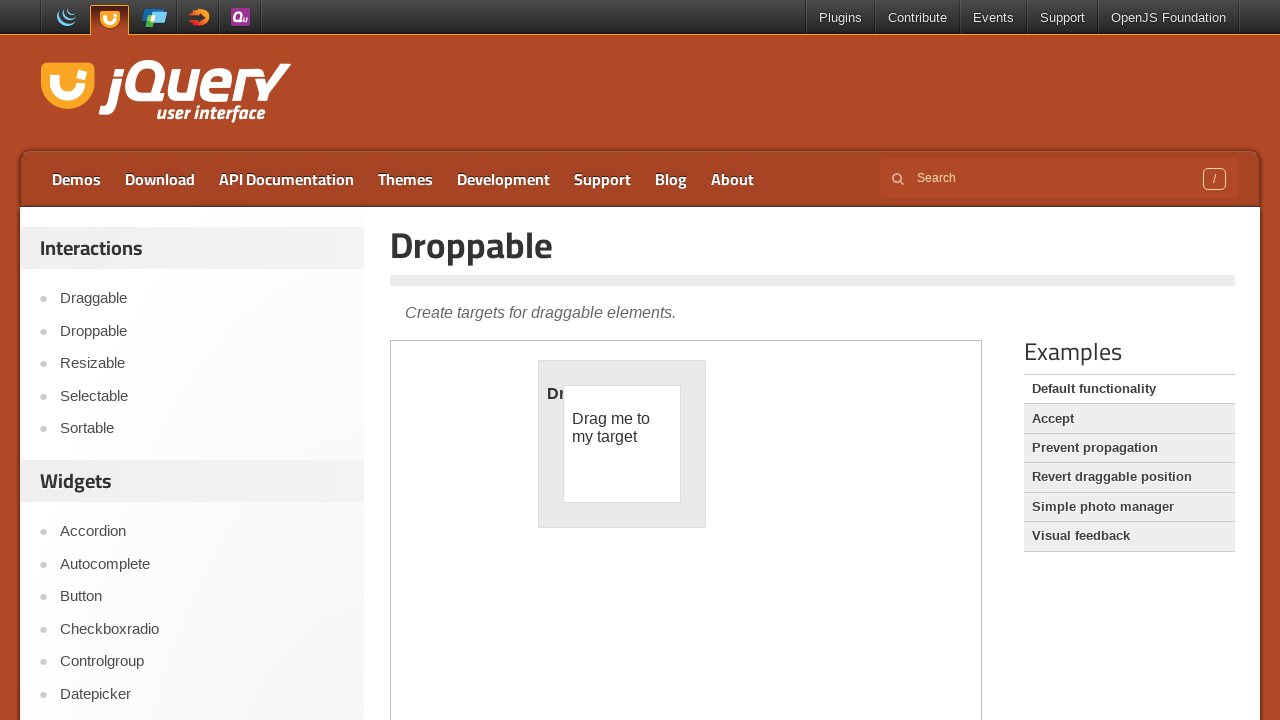

Verified element is not dropped - target still displays 'Drop here'
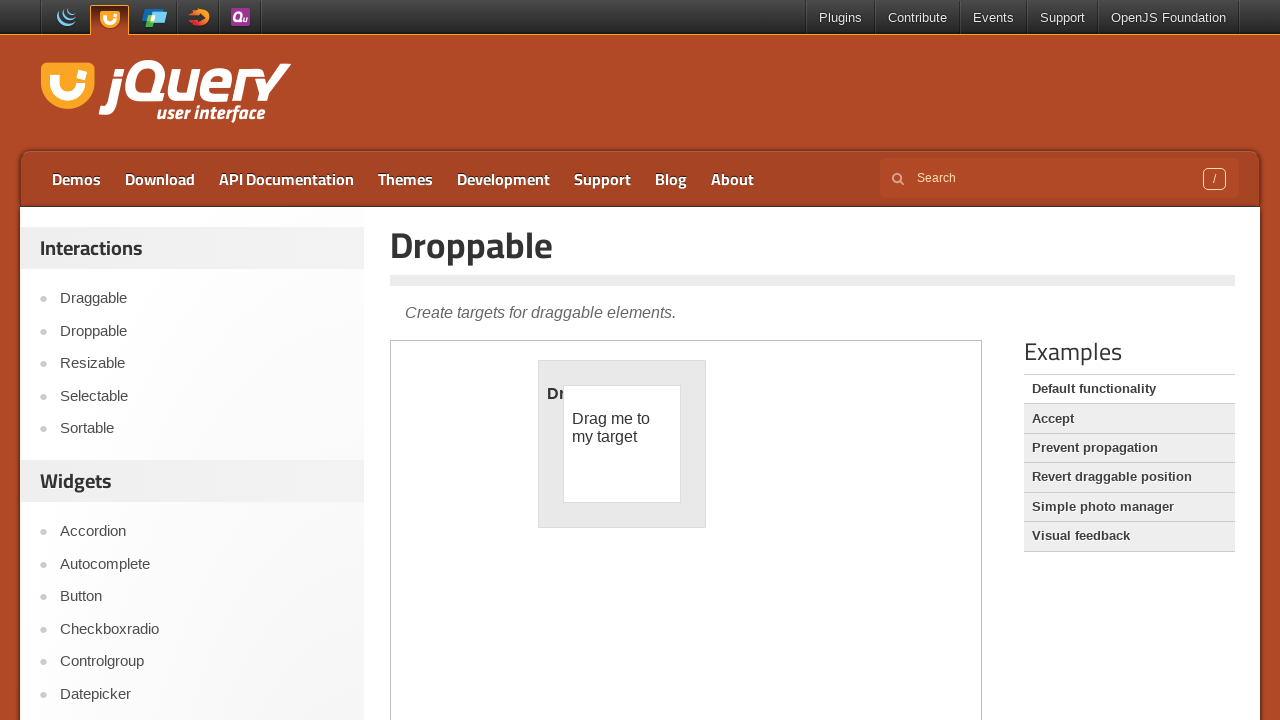

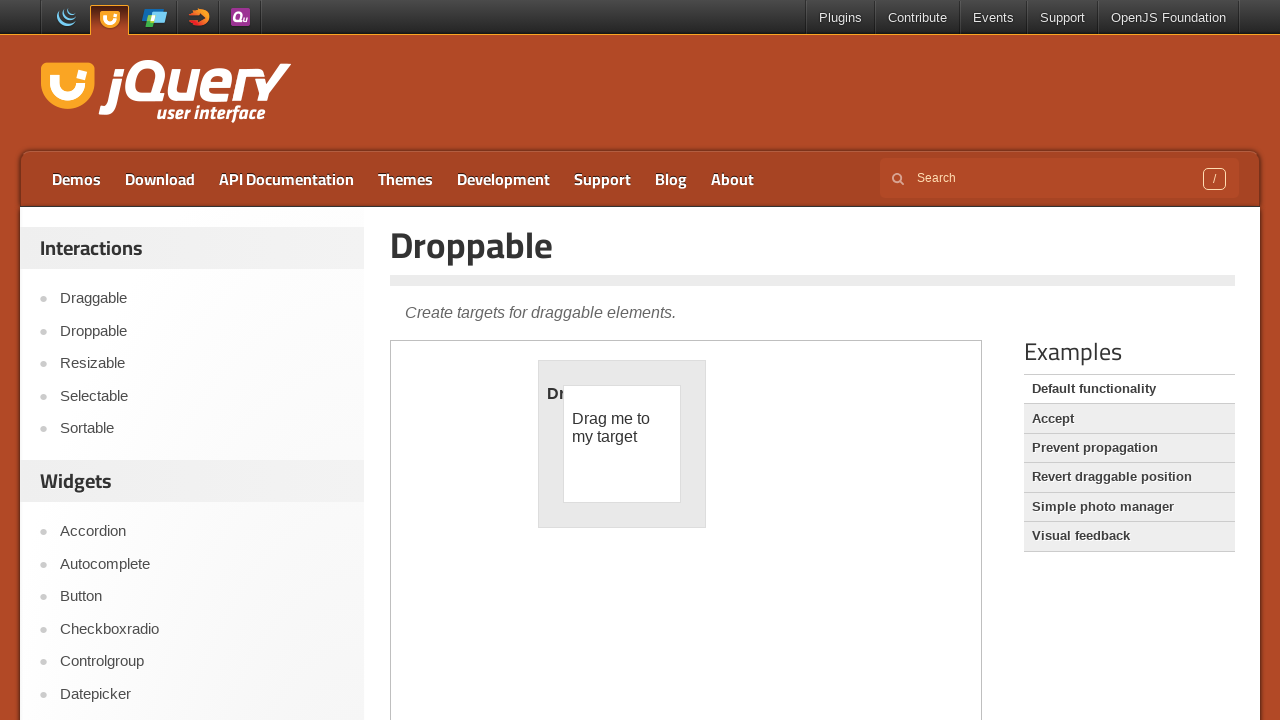